Tests mouse hover and context menu interactions by hovering over an element, performing a right-click, and then clicking on a reload link

Starting URL: https://rahulshettyacademy.com/AutomationPractice/

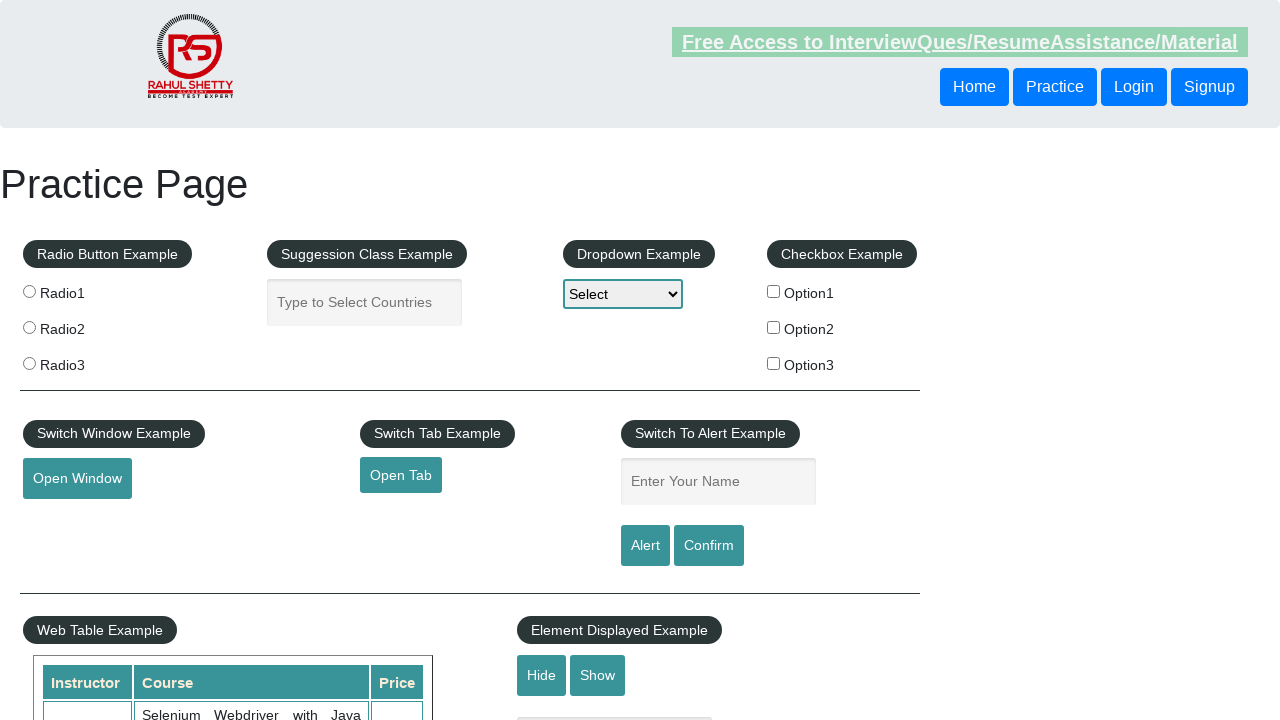

Hovered over mouse hover element at (83, 361) on #mousehover
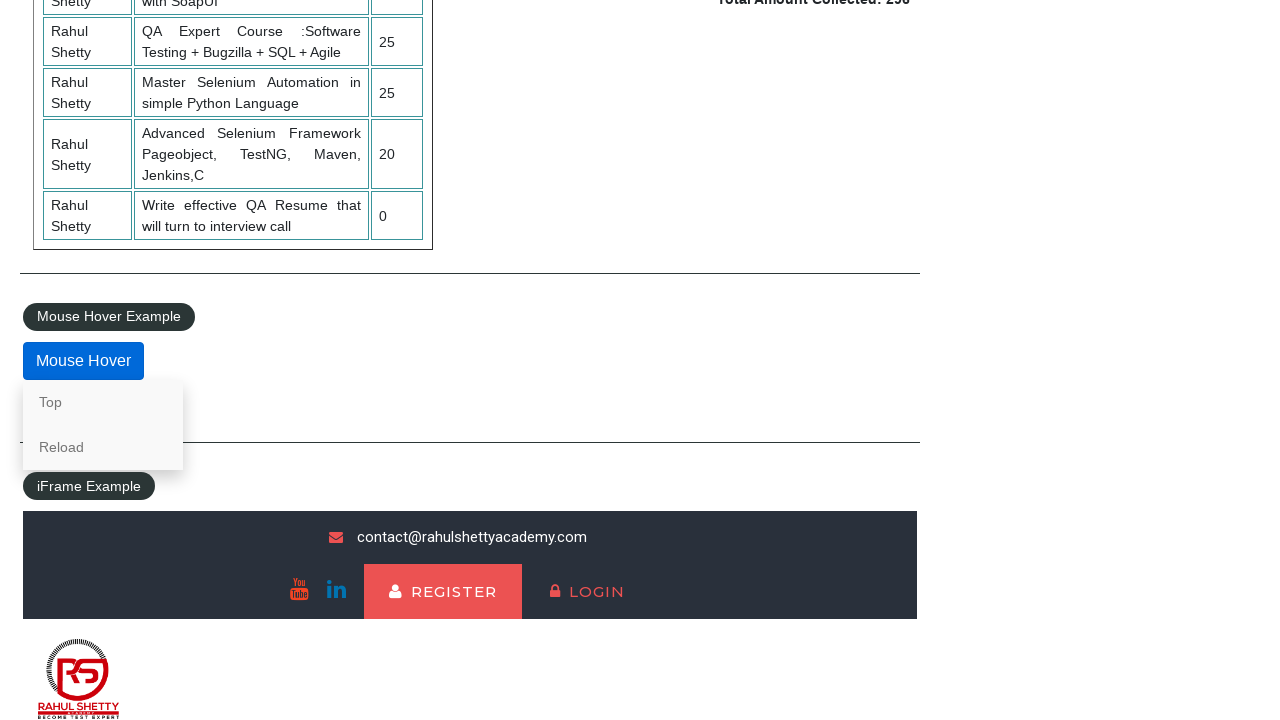

Right-clicked on the 'Top' link to open context menu at (103, 402) on text=Top
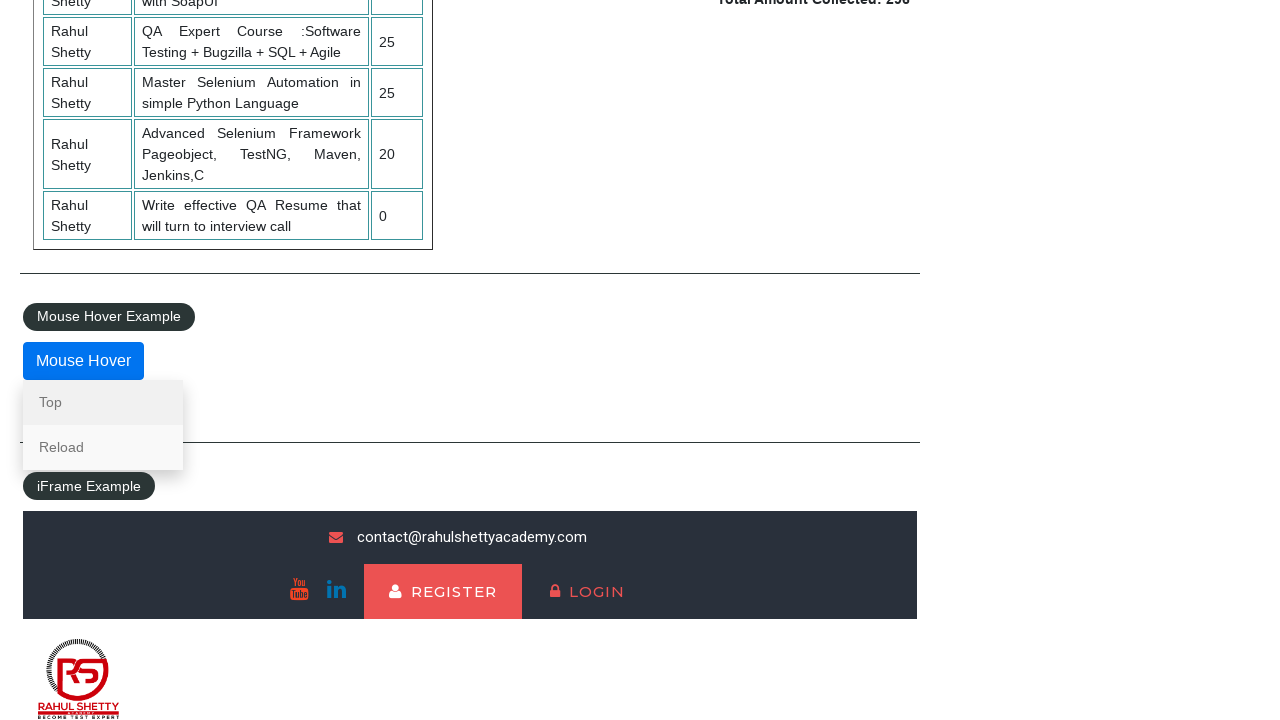

Hovered over the 'Reload' link at (103, 447) on text=Reload
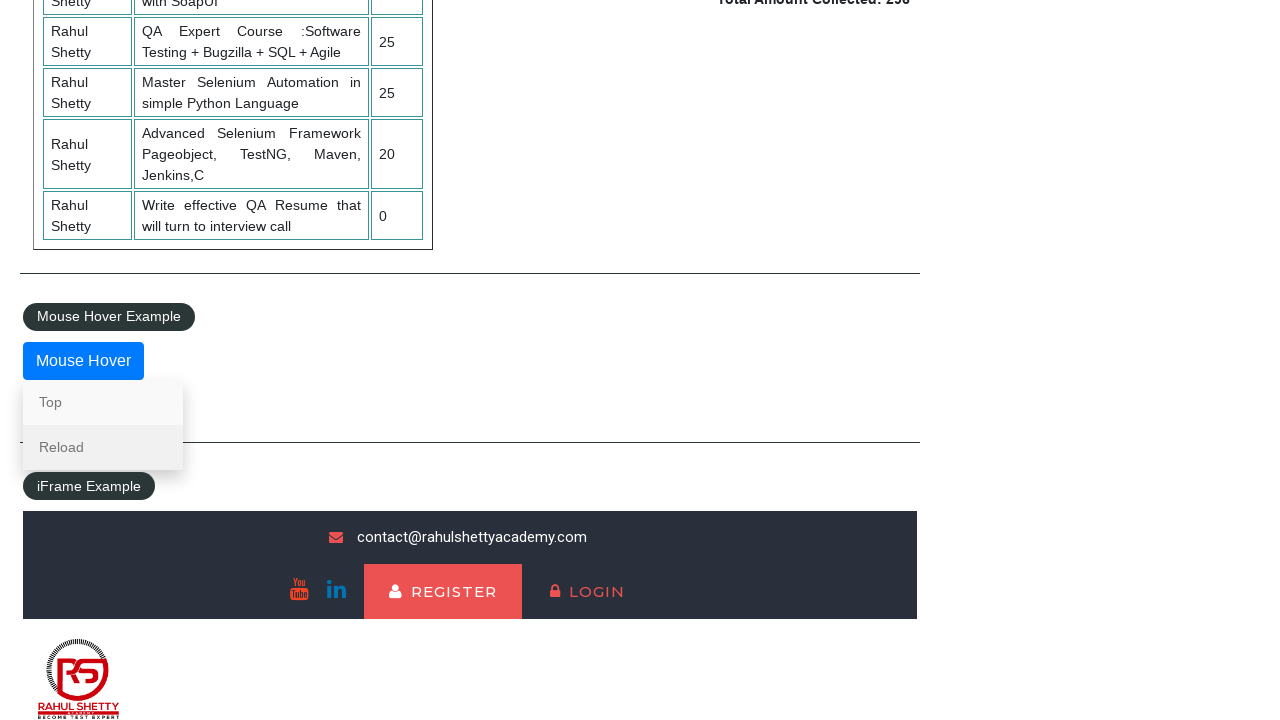

Clicked on the 'Reload' link at (103, 447) on text=Reload
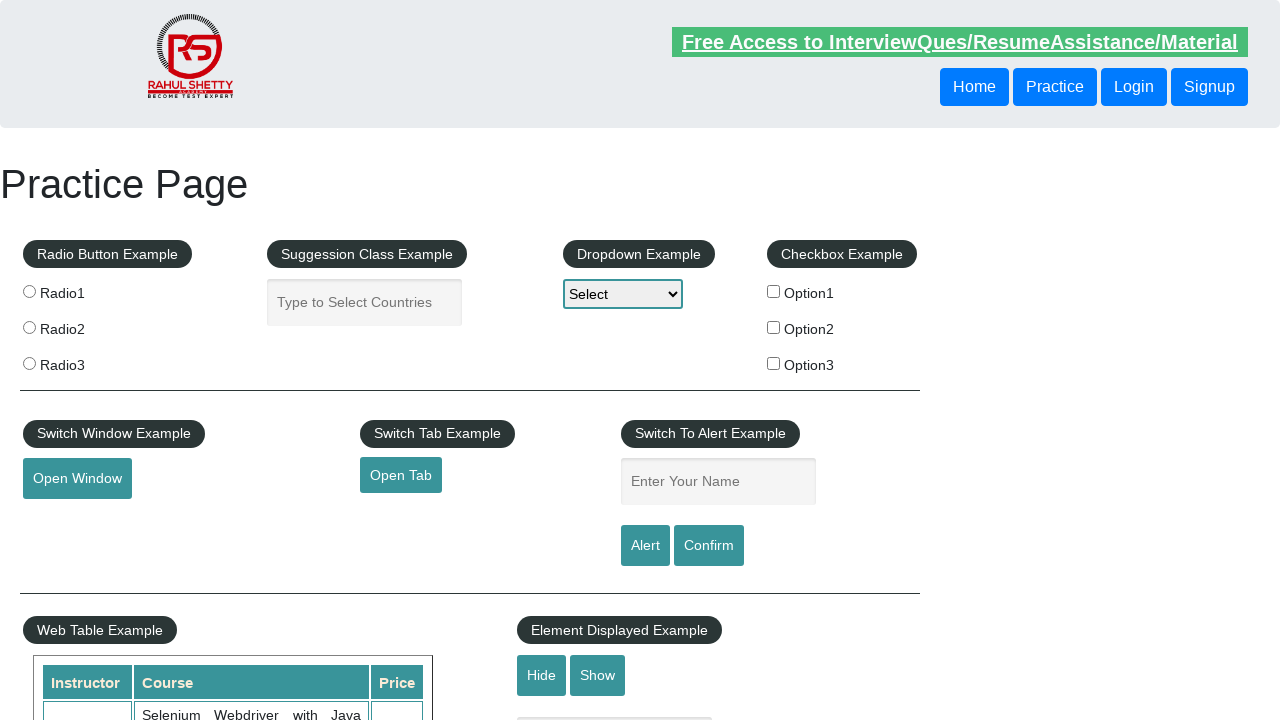

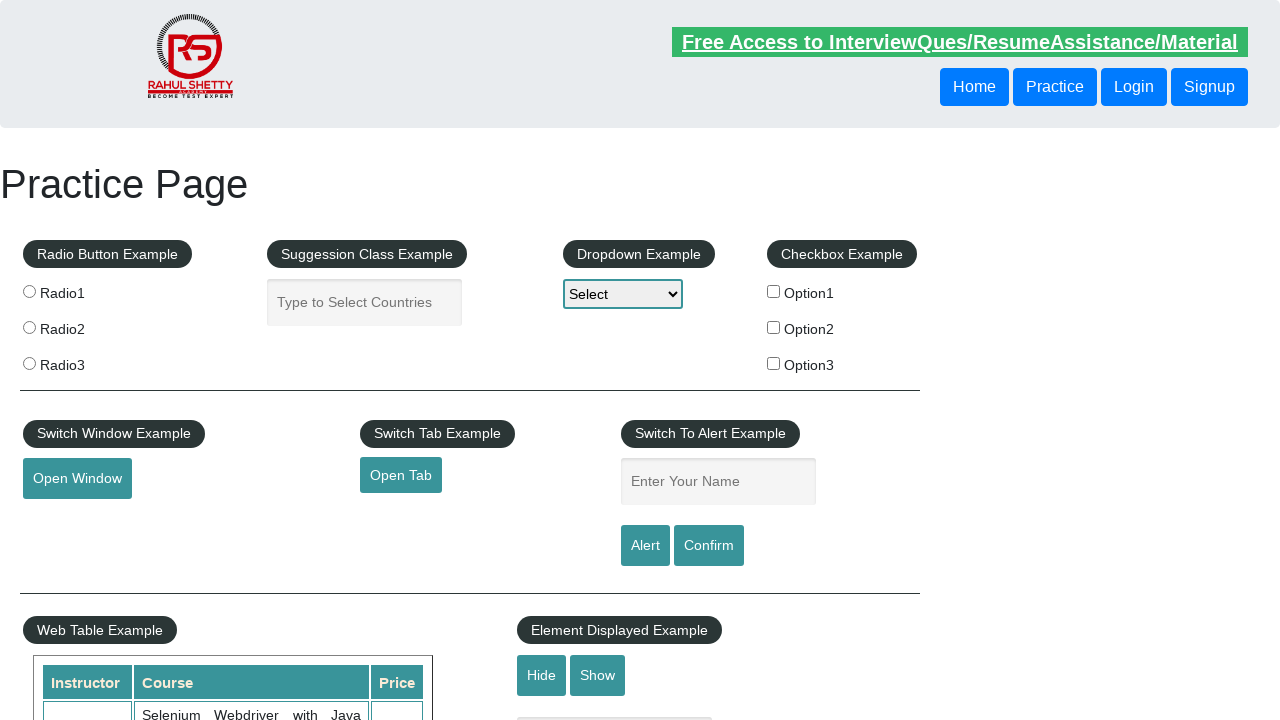